Tests a sign-up form by filling in first name, last name, and email fields, then submitting the form

Starting URL: http://secure-retreat-92358.herokuapp.com/

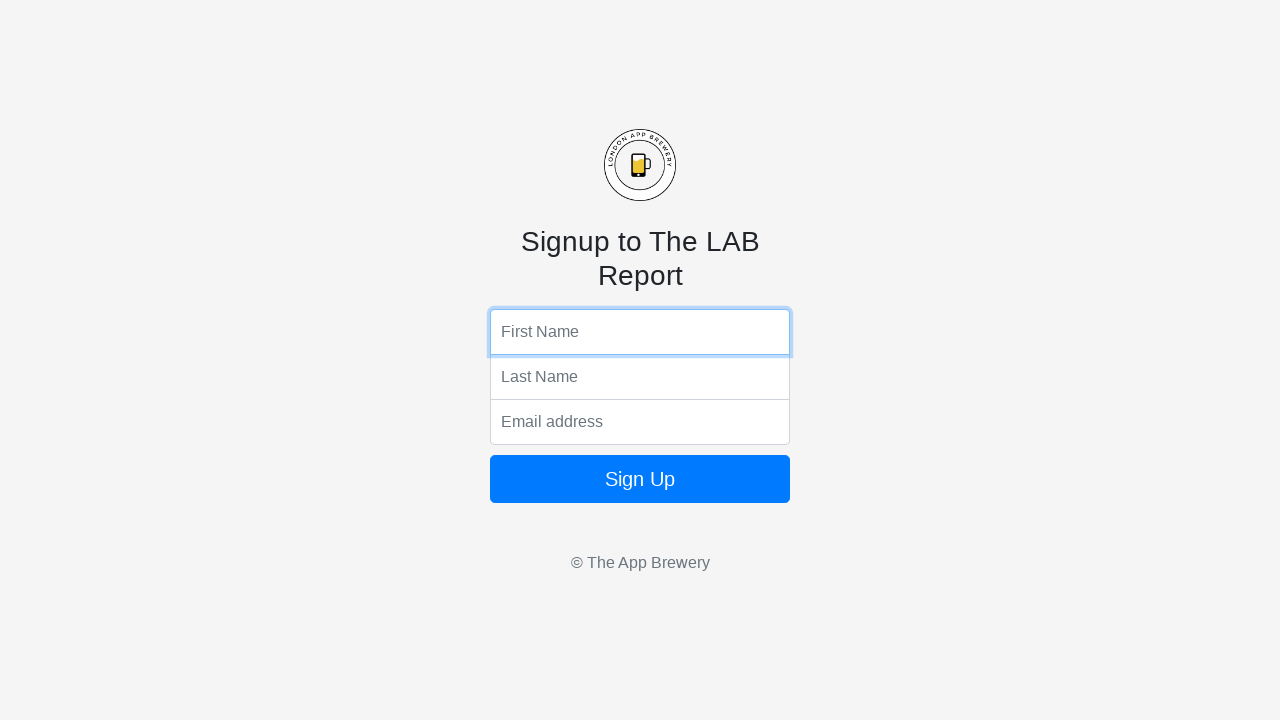

Filled first name field with 'Test' on input[name='fName']
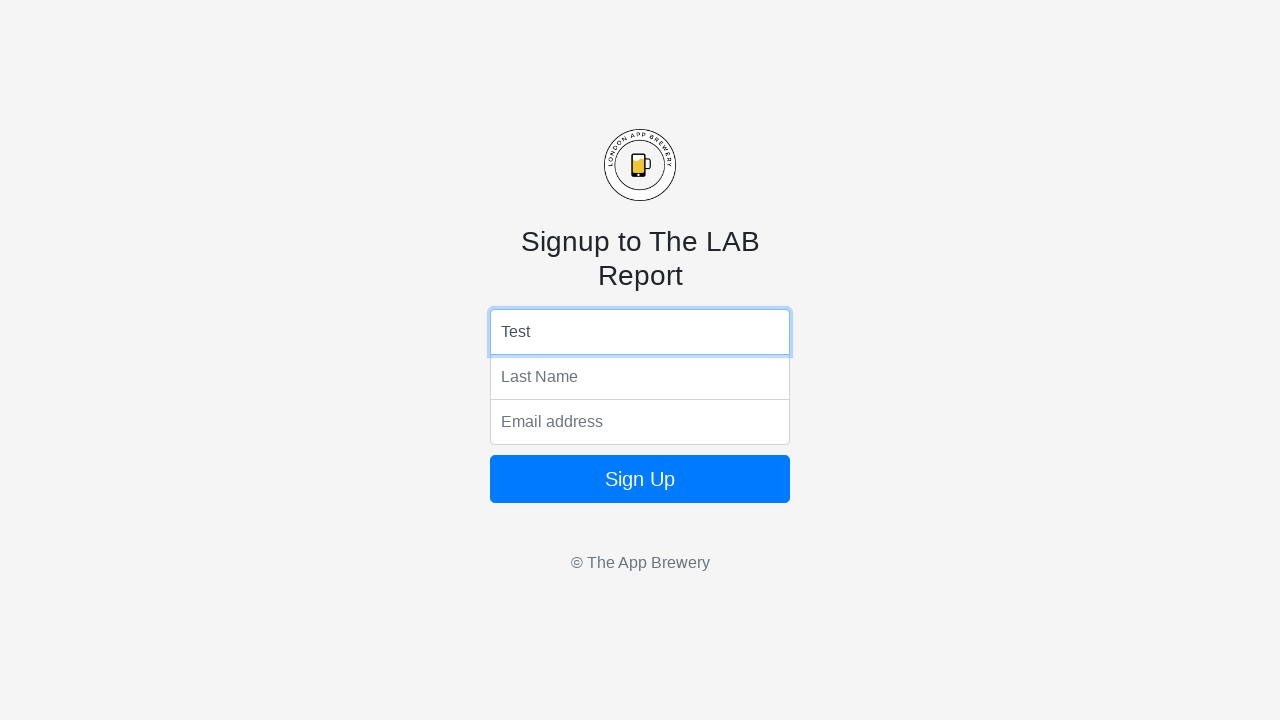

Filled last name field with 'Tester' on input[name='lName']
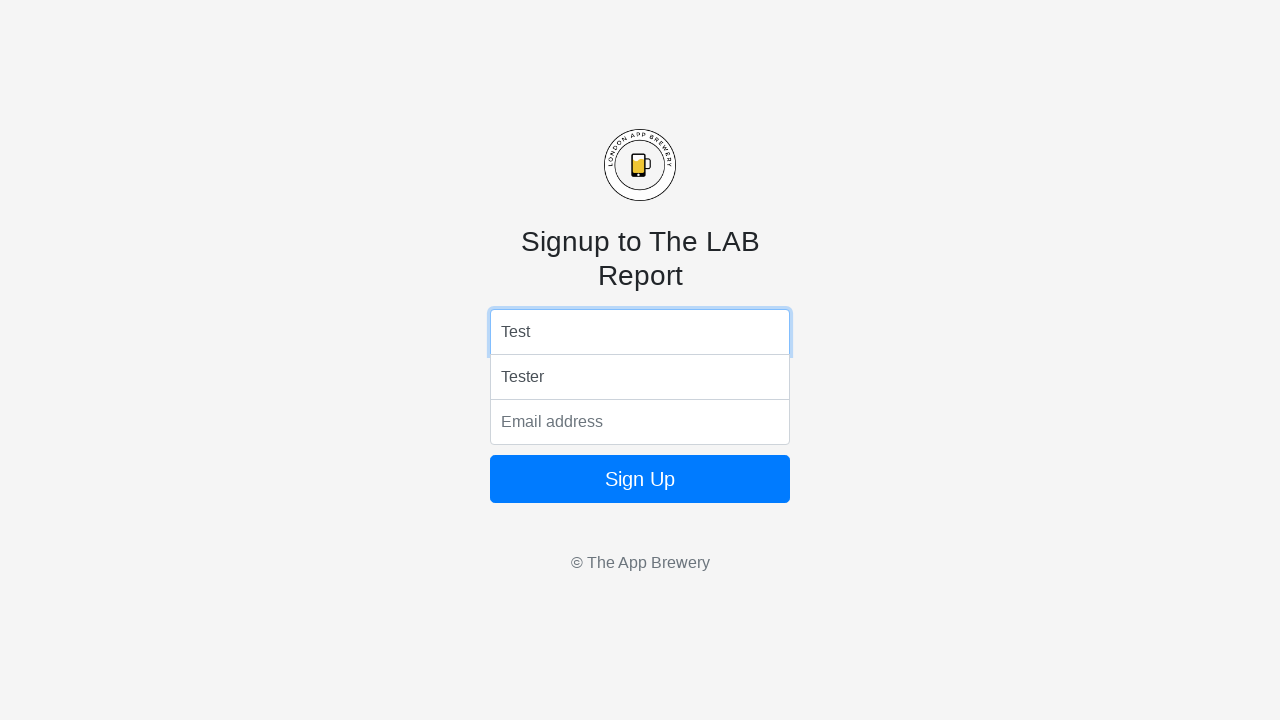

Filled email field with 'Test@Tester.com' on input[name='email']
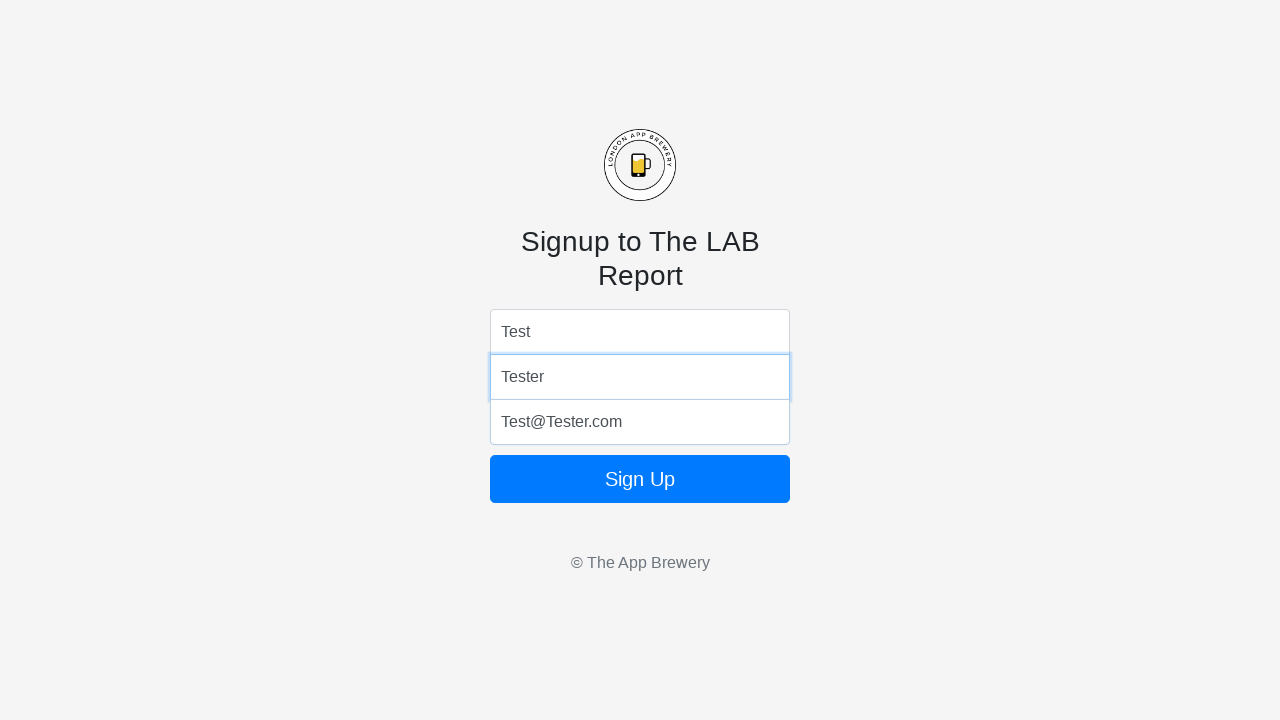

Clicked sign up button to submit the form at (640, 479) on button
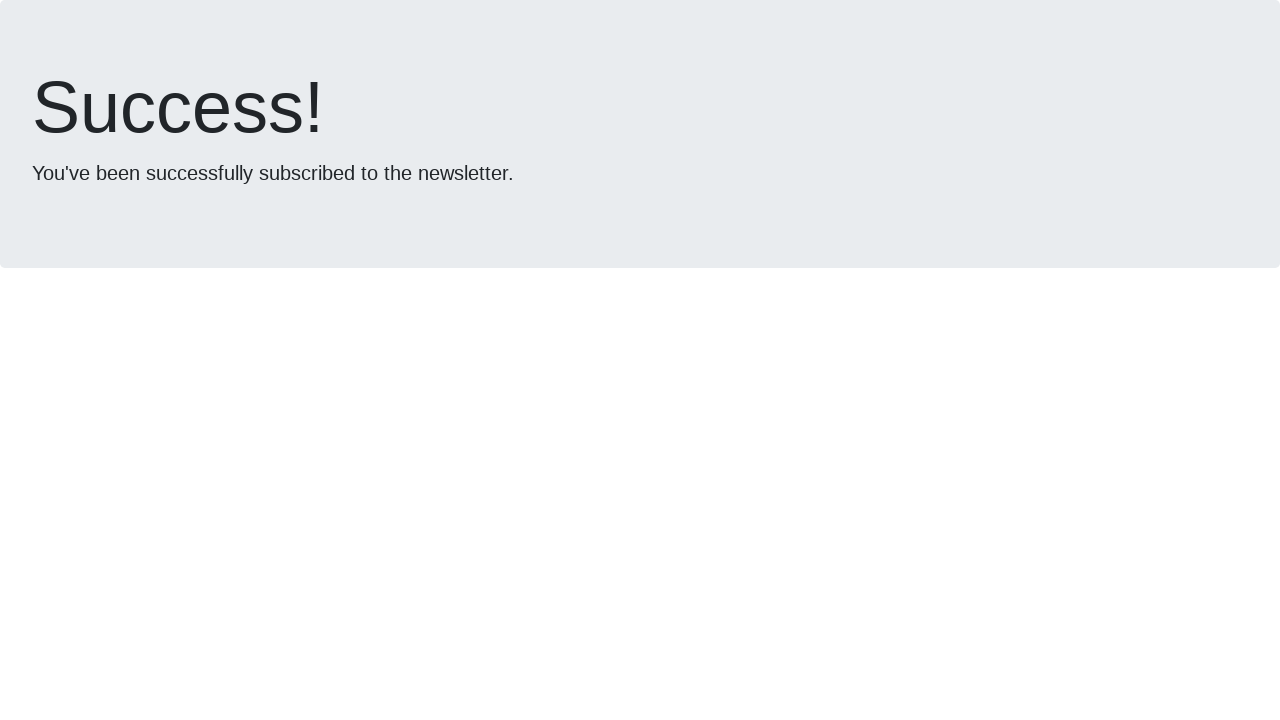

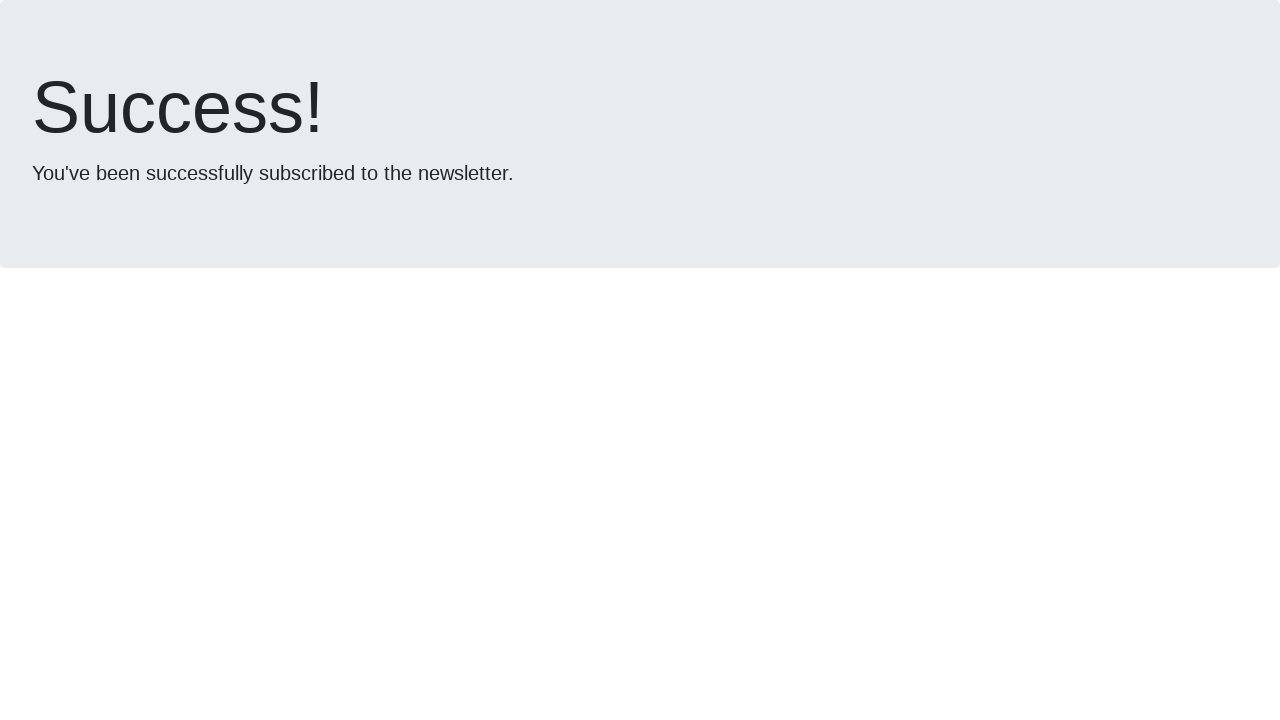